Tests adding and removing elements by clicking the Add Element button and then the Delete button

Starting URL: https://the-internet.herokuapp.com/

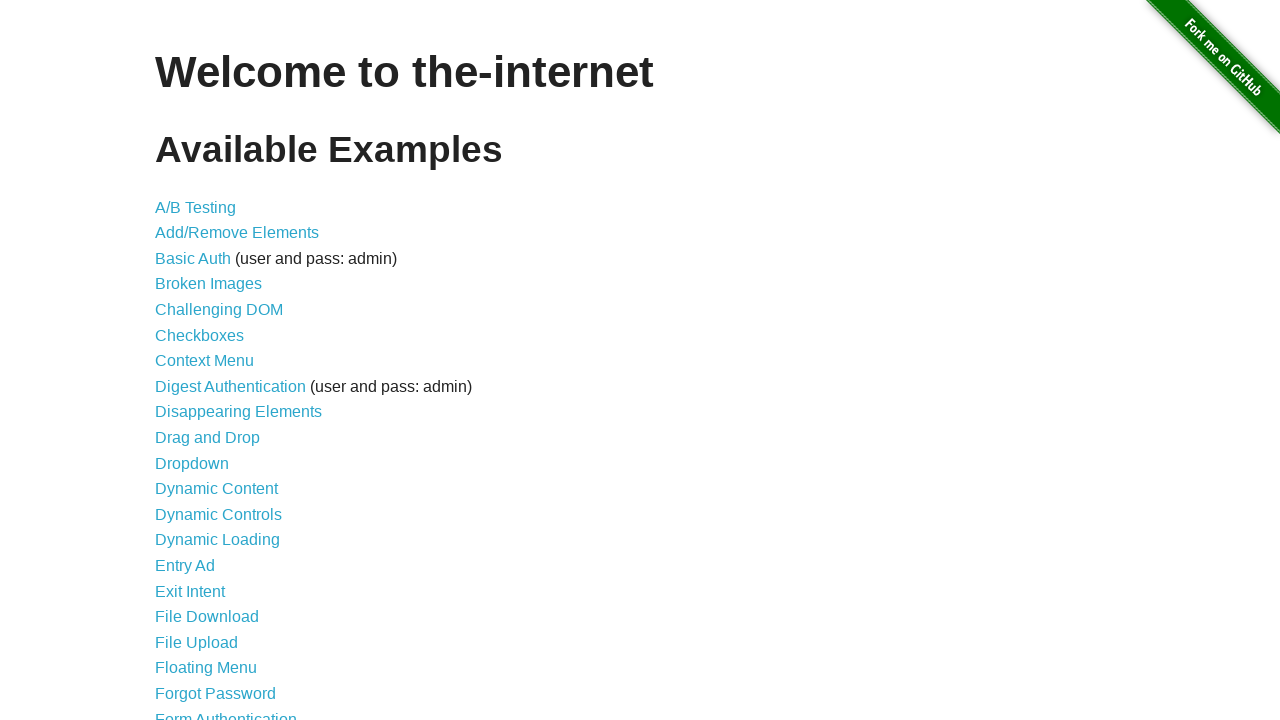

Navigated to the-internet.herokuapp.com home page
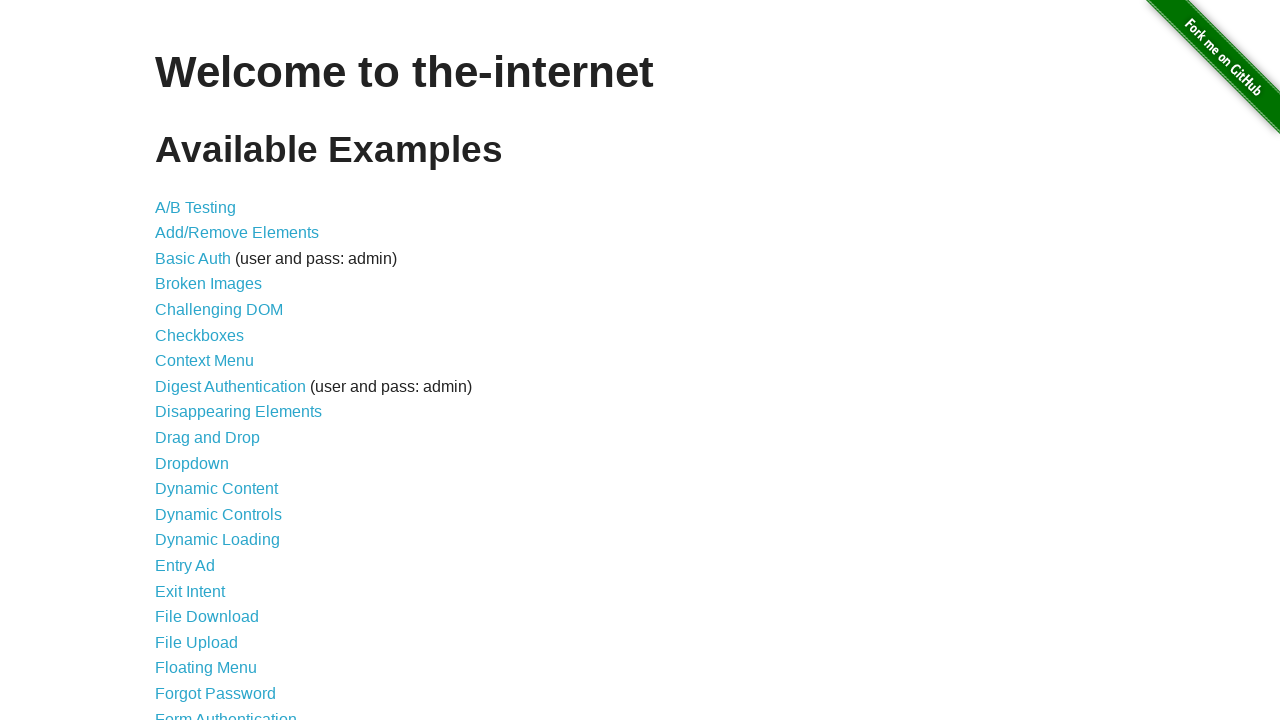

Clicked link to navigate to add/remove elements page at (237, 233) on a[href='/add_remove_elements/']
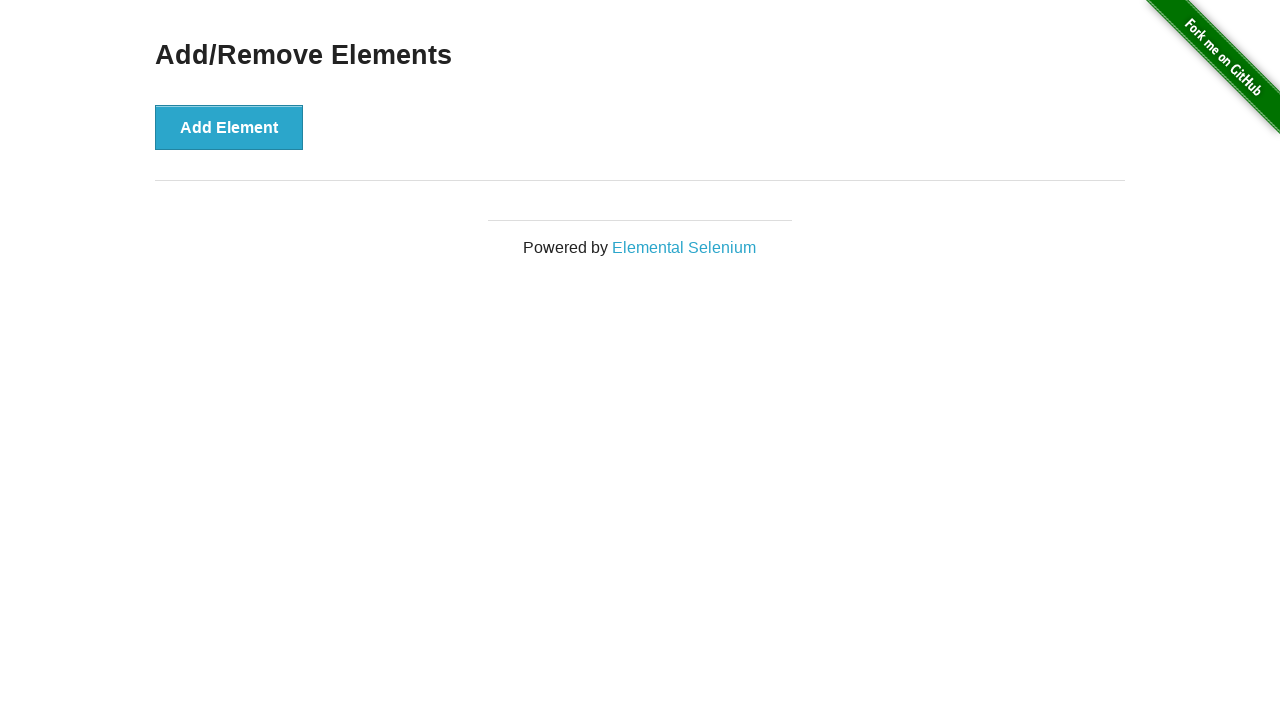

Clicked Add Element button at (229, 127) on button[onclick='addElement()']
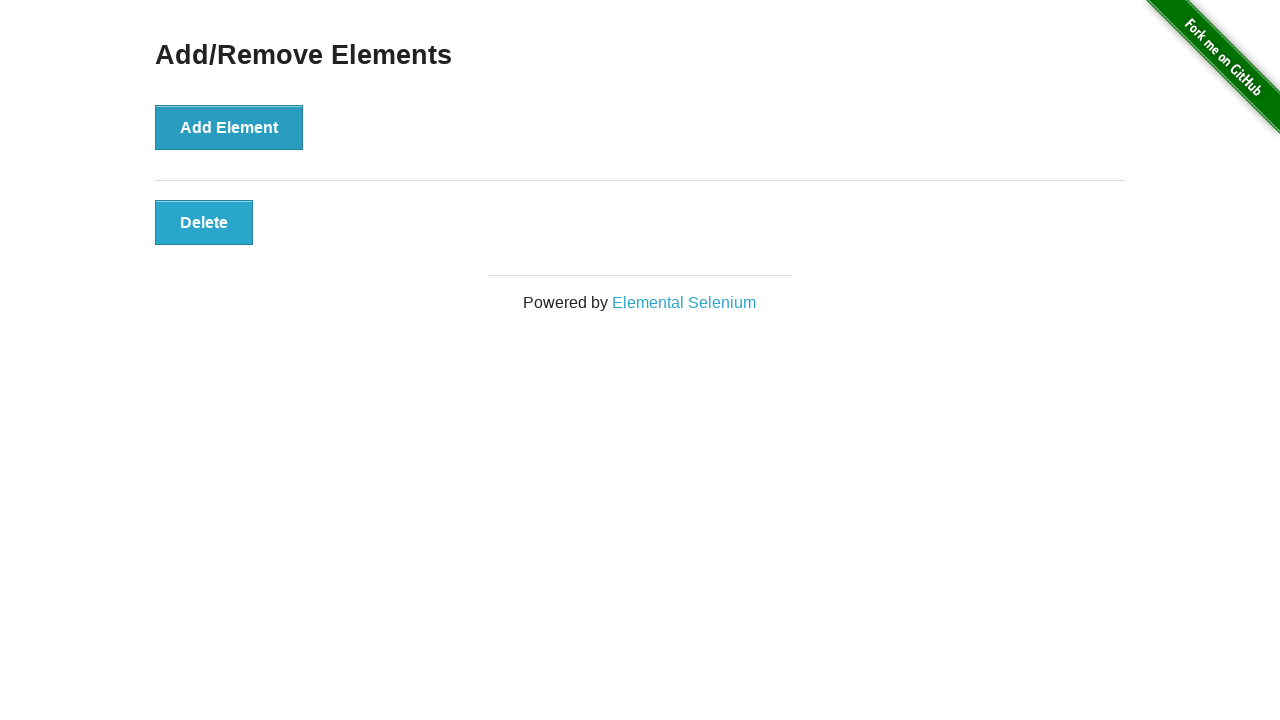

Clicked Delete button to remove the added element at (204, 222) on button.added-manually
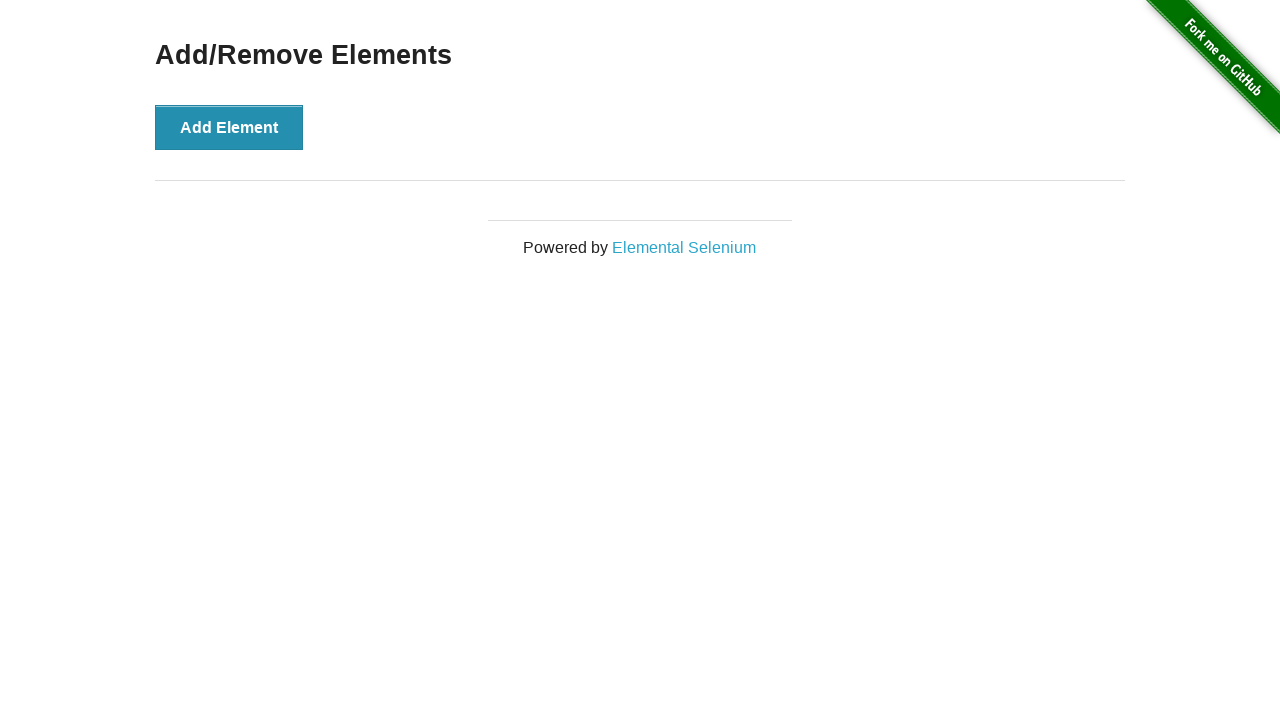

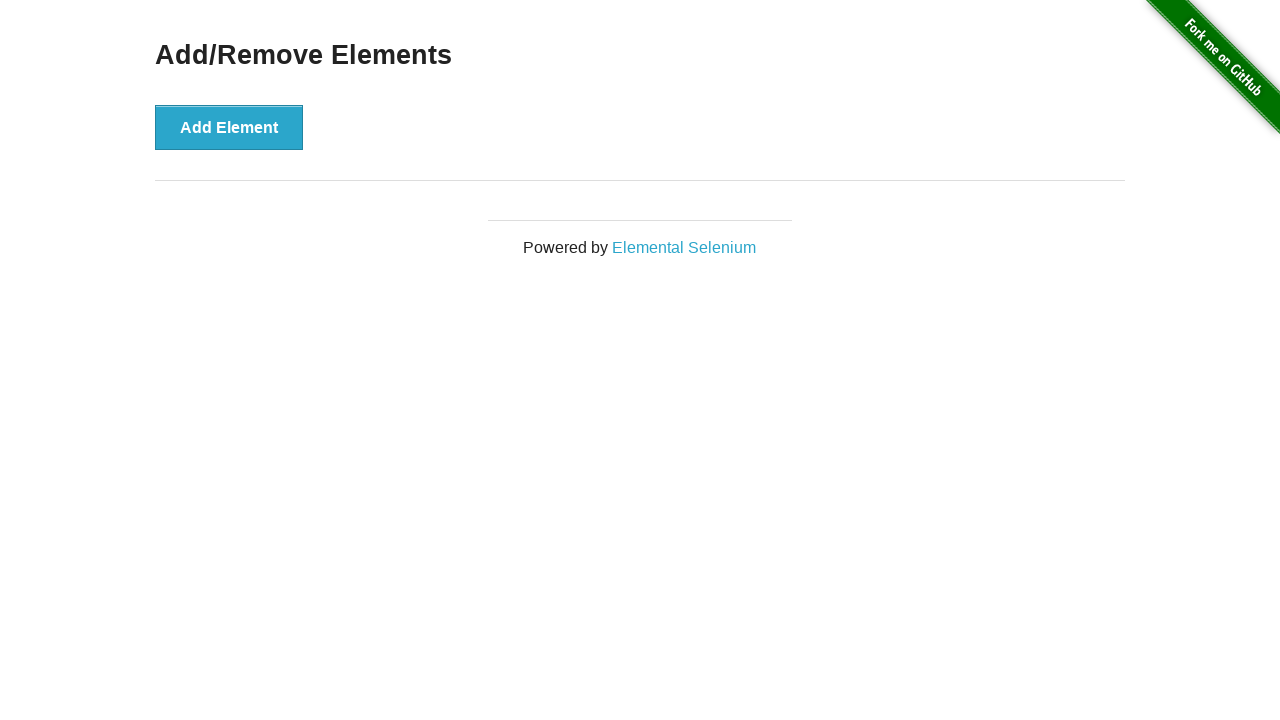